Tests JavaScript simple alert handling by clicking a button to trigger an alert, accepting the alert, and verifying the result message is displayed.

Starting URL: https://training-support.net/webelements/alerts

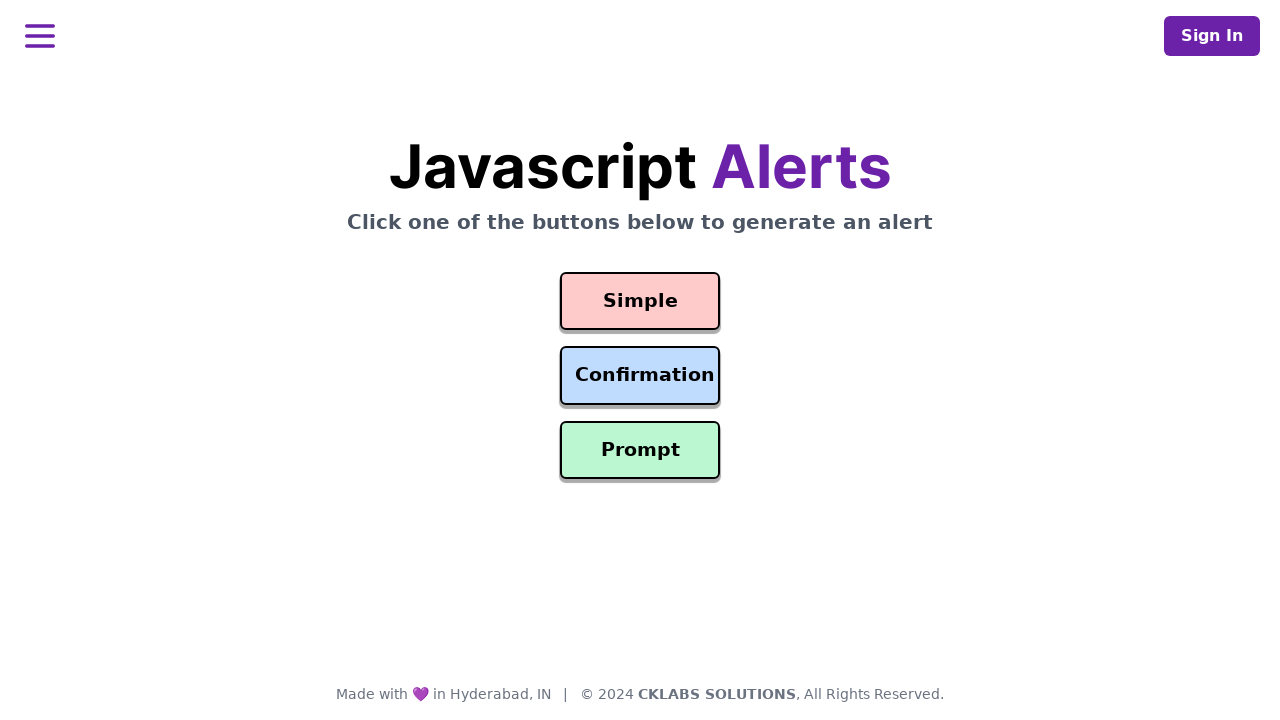

Clicked the simple alert button at (640, 301) on #simple
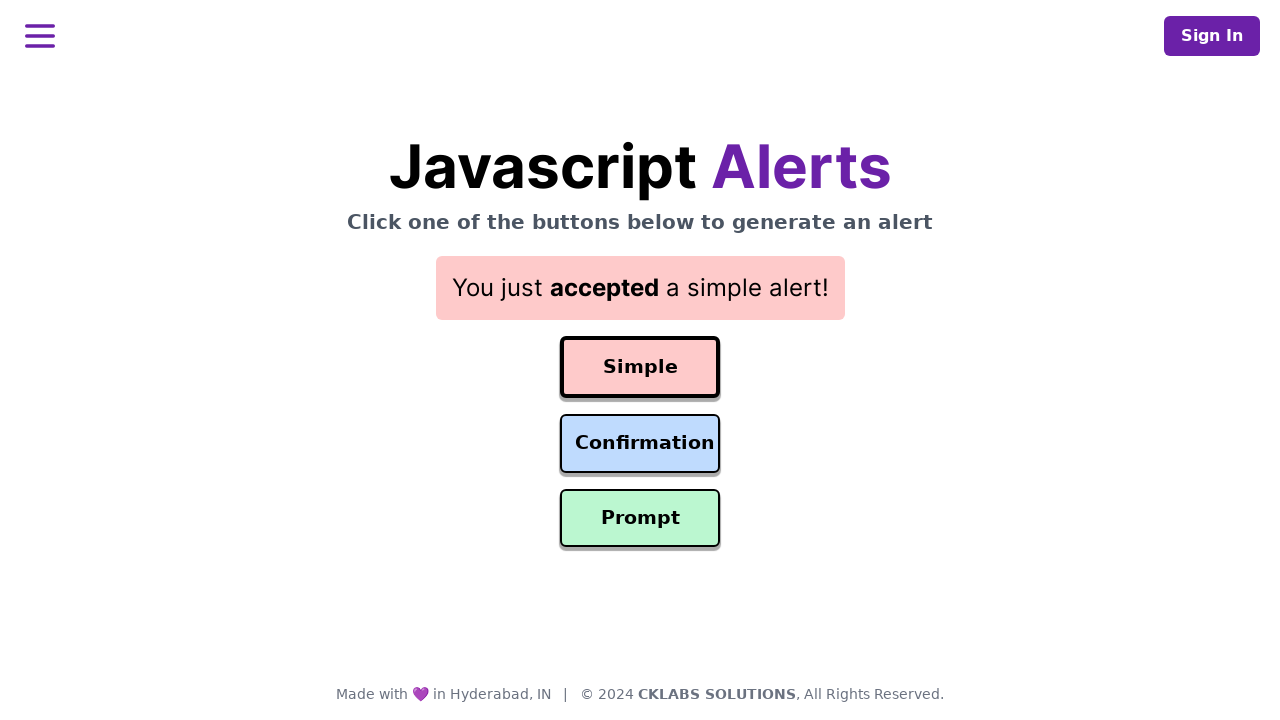

Set up dialog handler to accept alerts
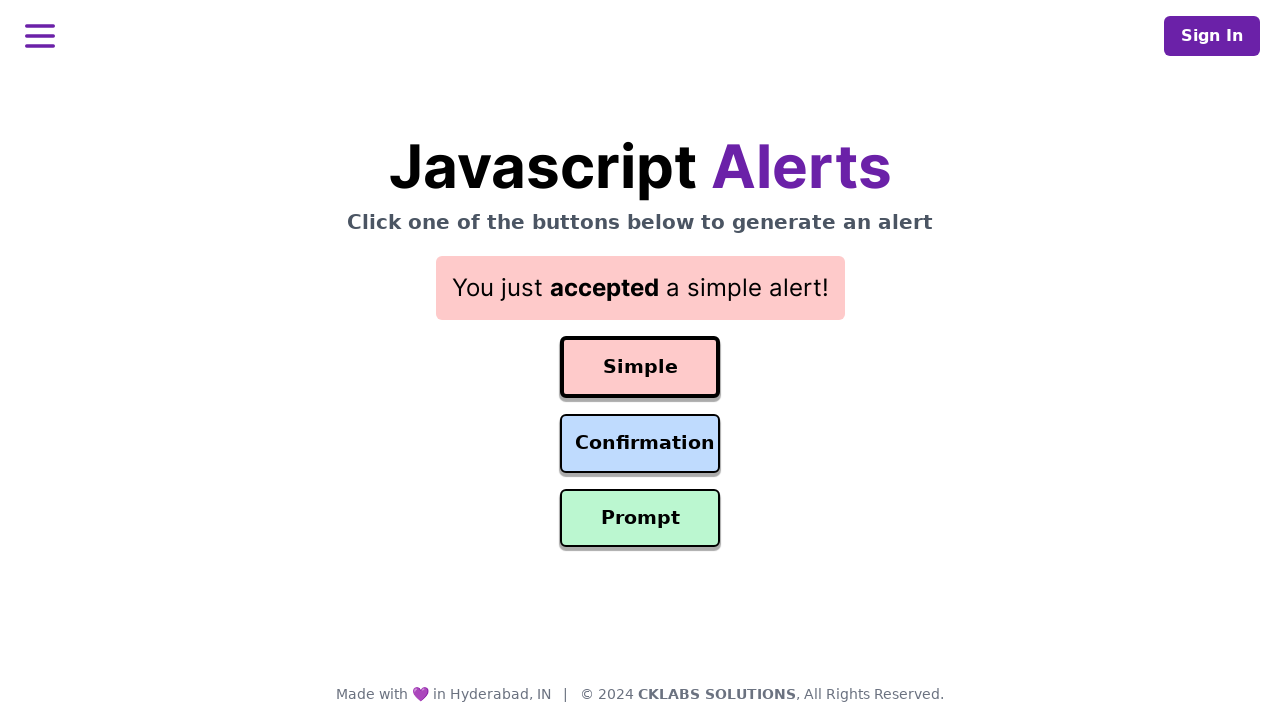

Result message element appeared
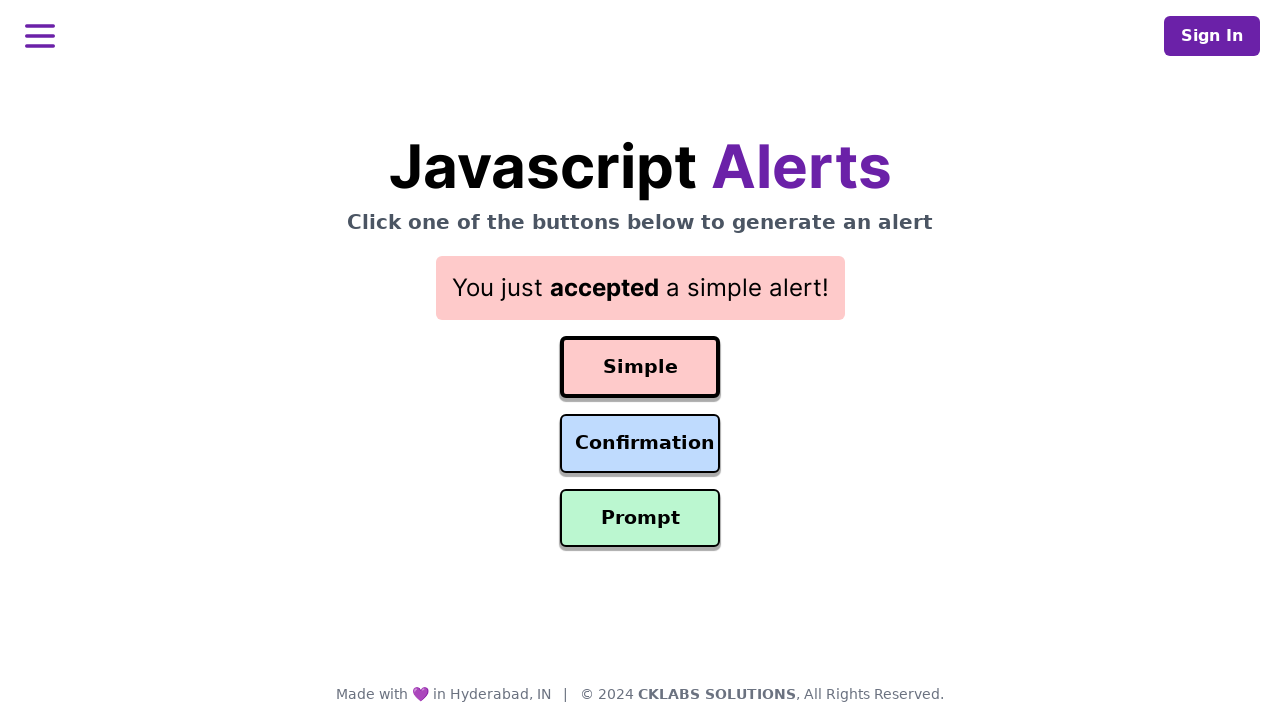

Retrieved result message: You just accepted a simple alert!
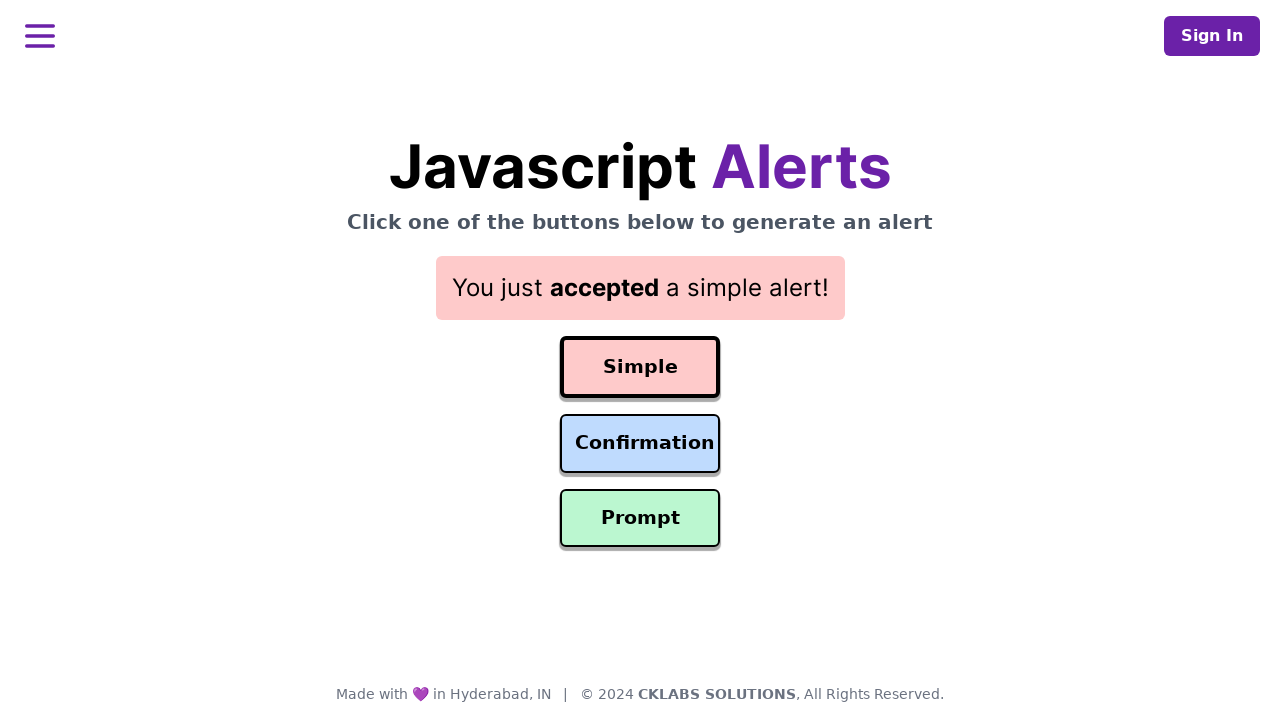

Printed result message to console
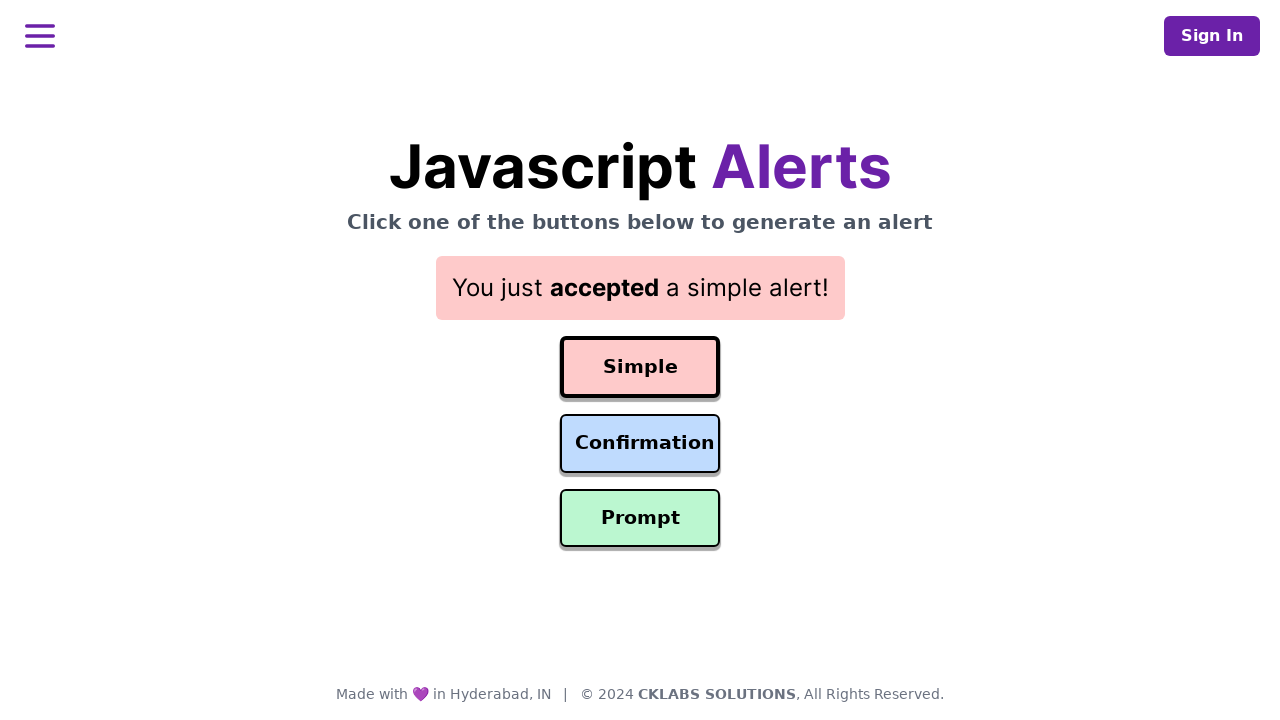

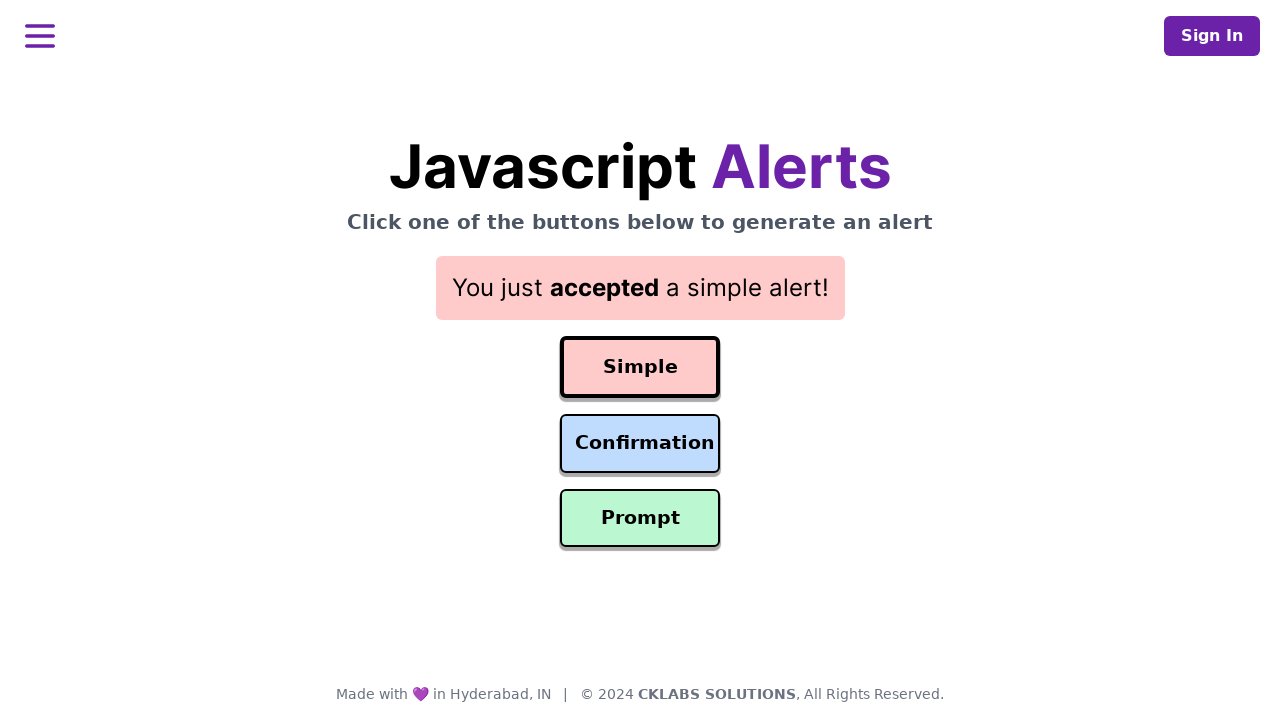